Selects an option from a dropdown menu and then clicks a button to trigger an AJAX action

Starting URL: https://testpages.herokuapp.com/styled/basic-ajax-test.html

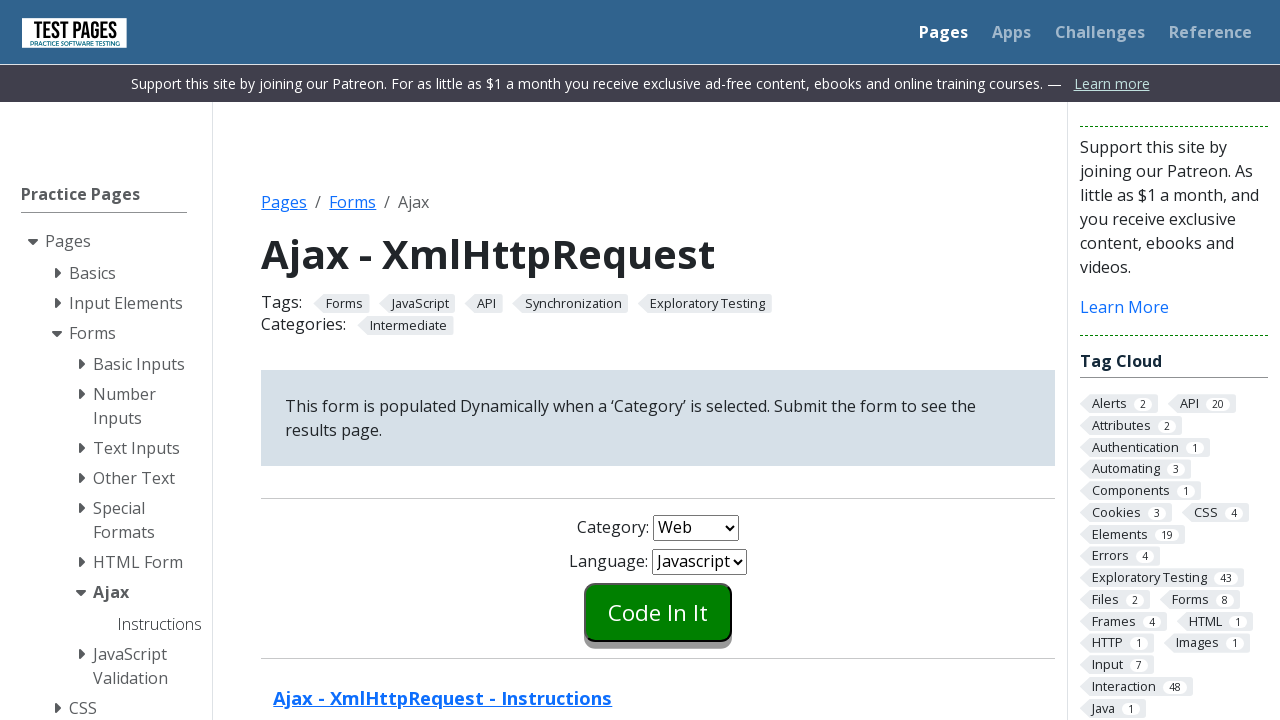

Selected option at index 2 from the category dropdown on #combo1
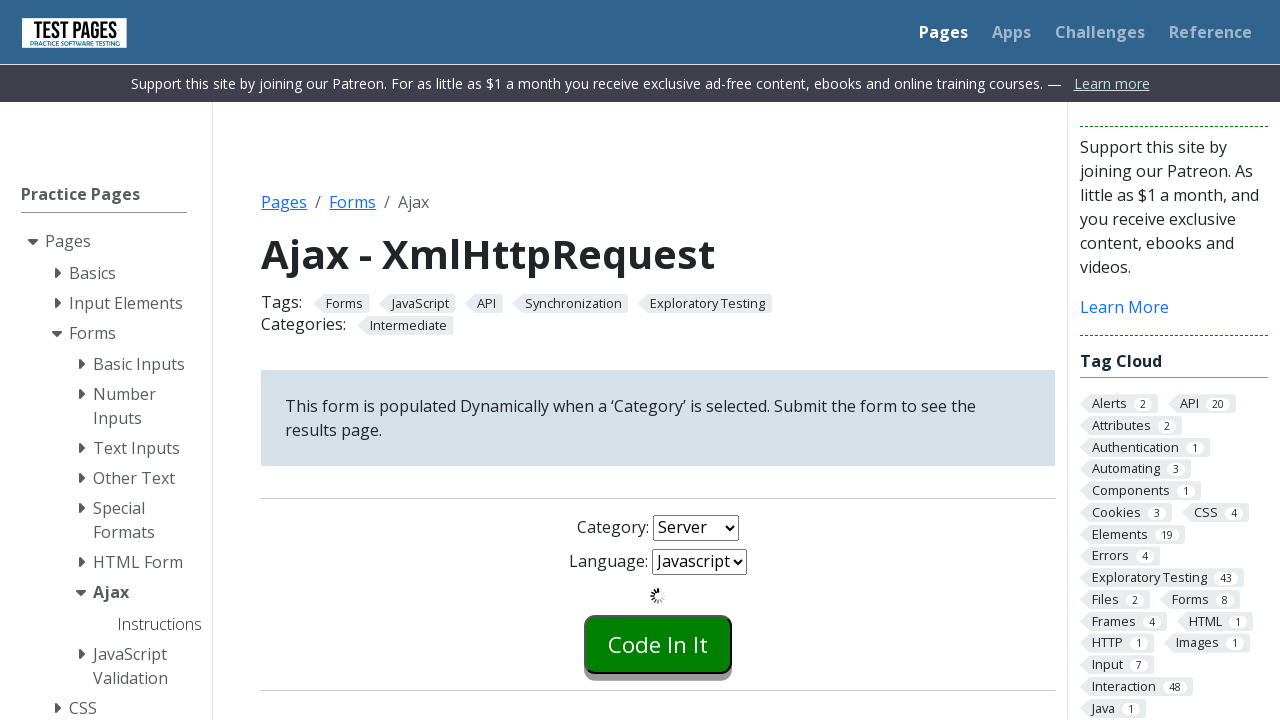

Clicked the 'Code in it' button to trigger AJAX action at (658, 644) on .styled-click-button
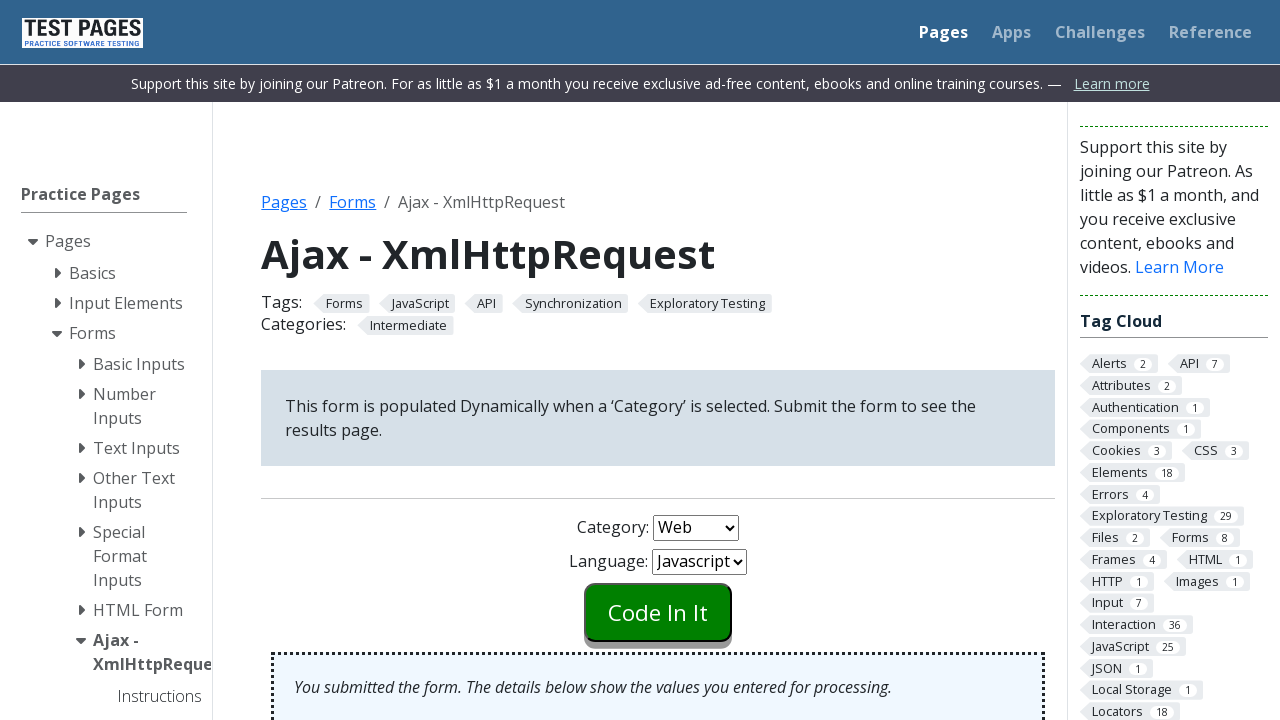

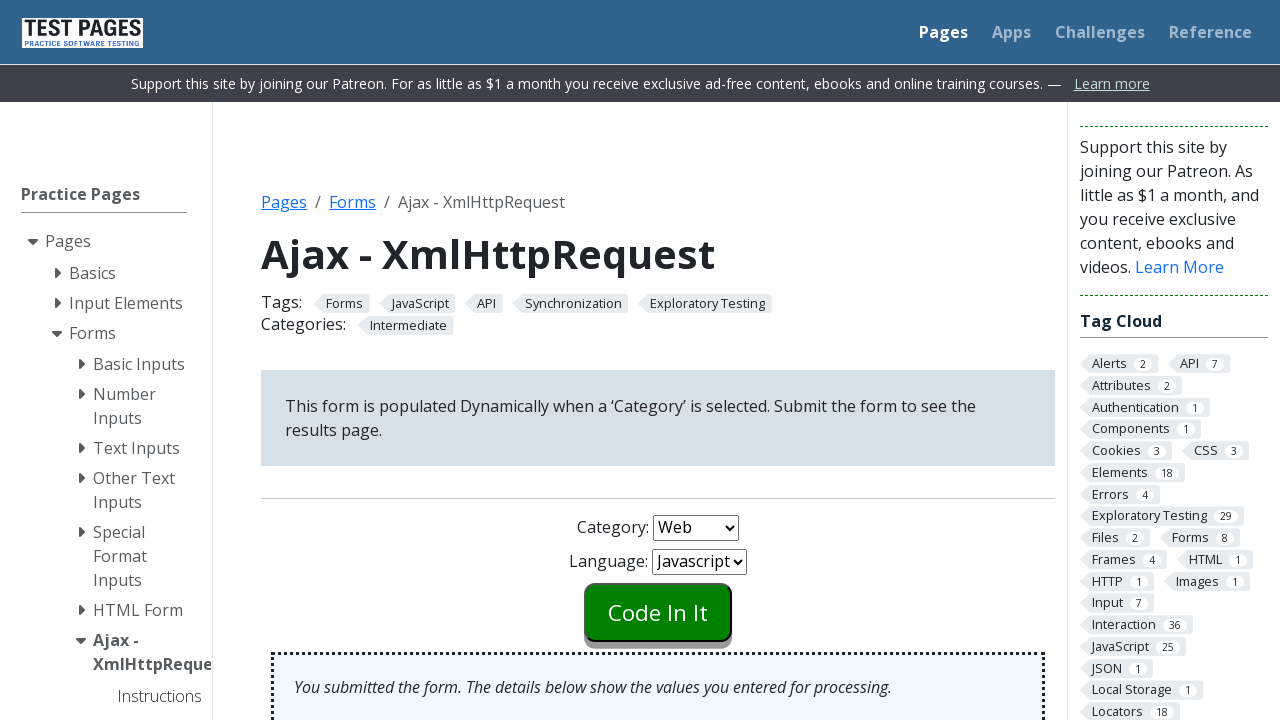